Verifies that the Mobile Number element can be located by tag name

Starting URL: https://selectorshub.com/xpath-practice-page/

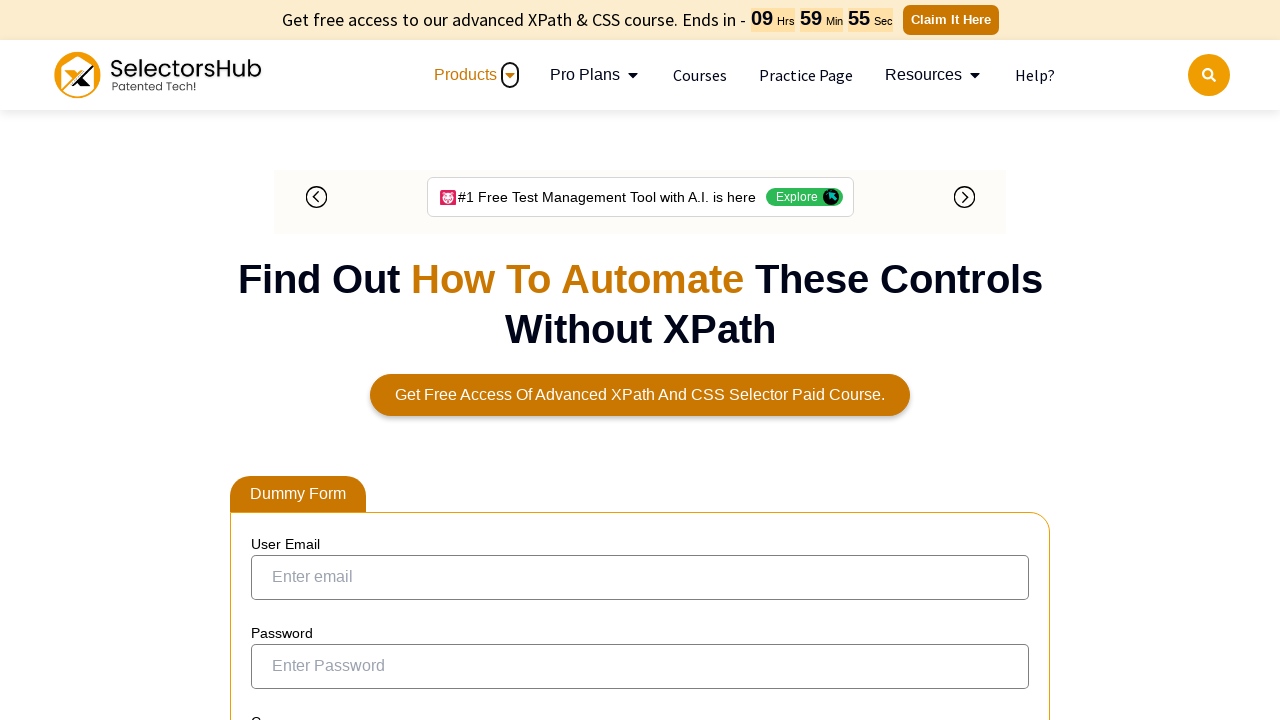

Waited for input element to be present on the page
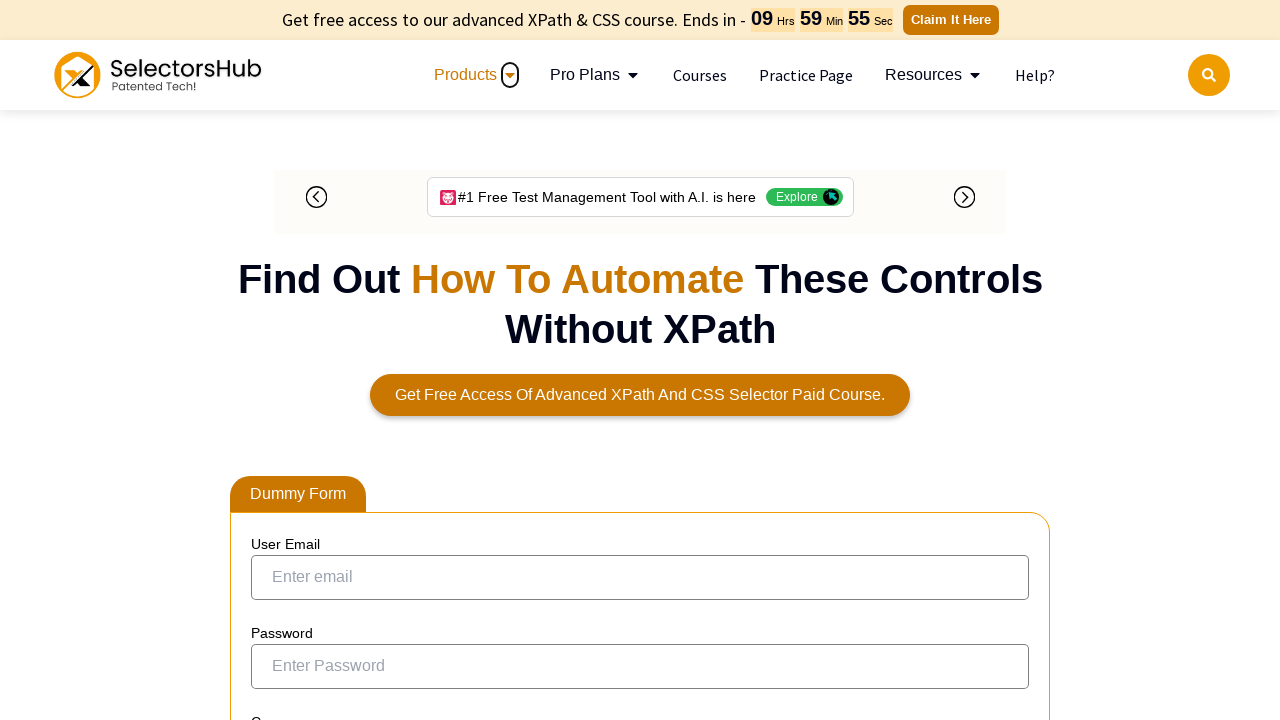

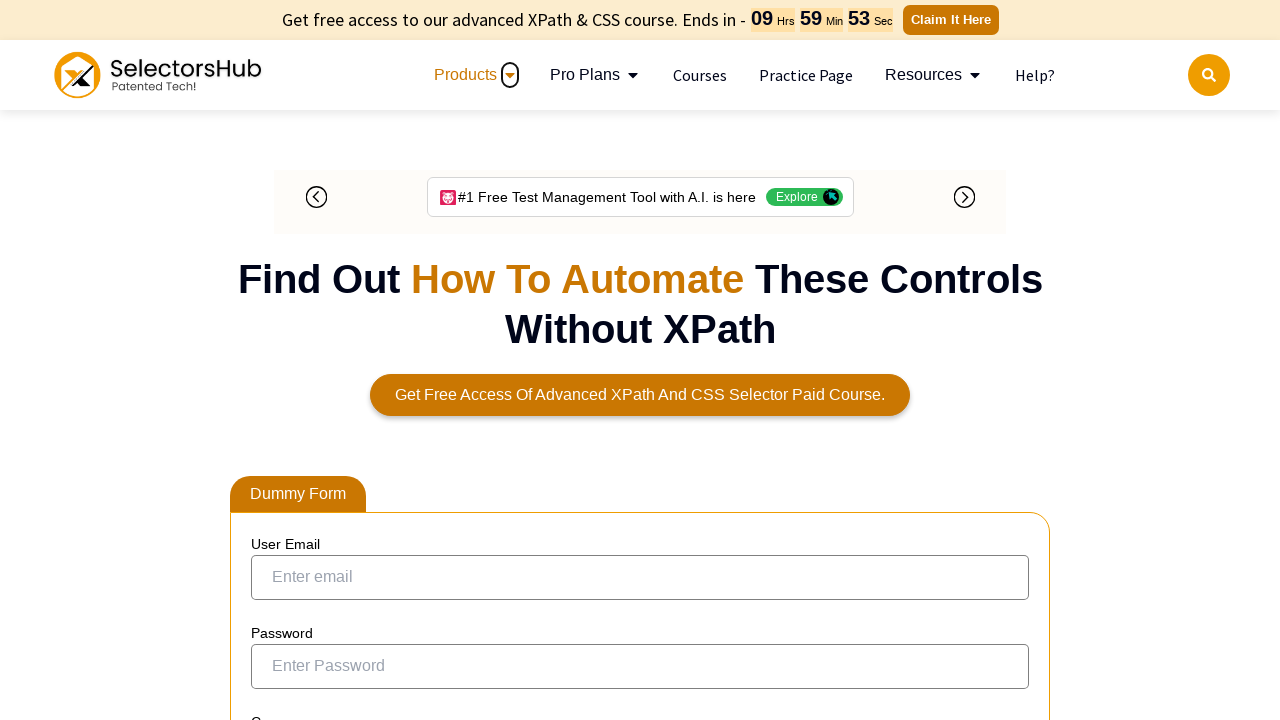